Tests interaction with the EirGrid Smart Grid Dashboard by navigating to the CO2 page, clicking the "View In Table" button to expand the table section, and verifying the table loads with data rows.

Starting URL: https://www.smartgriddashboard.com/all/co2/?intensityduration=day

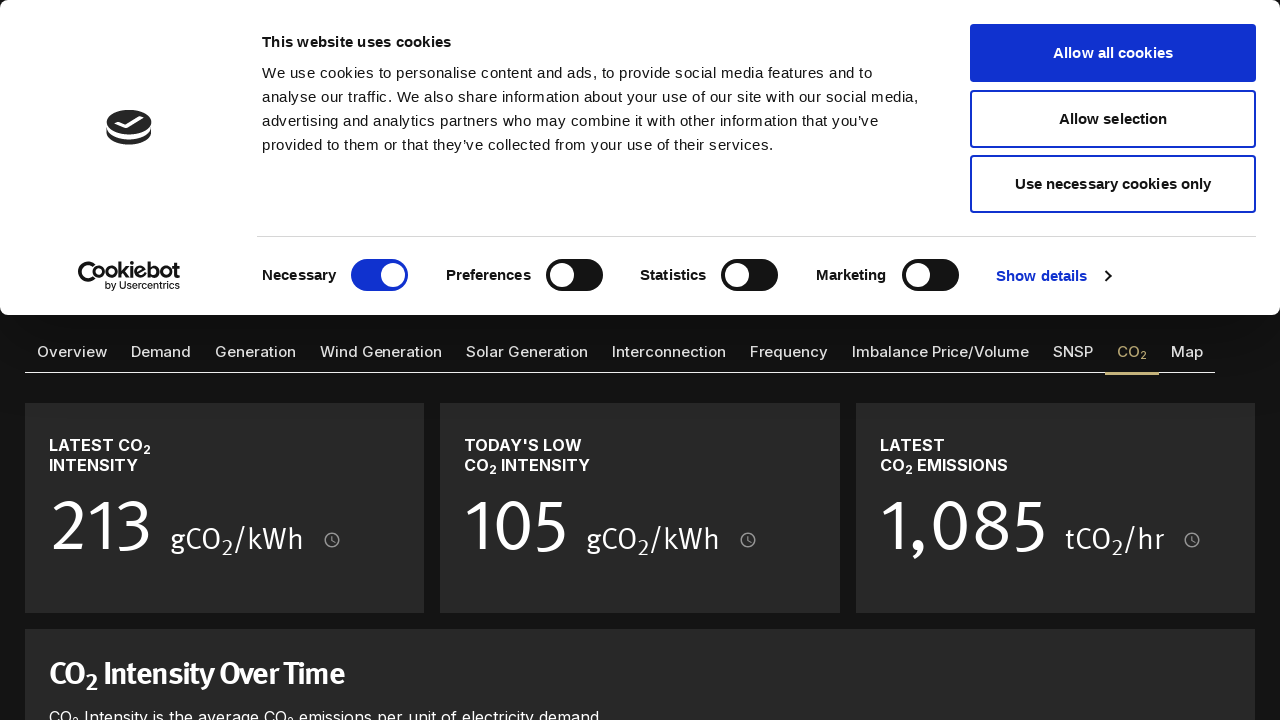

Waited for dashboard header section to load
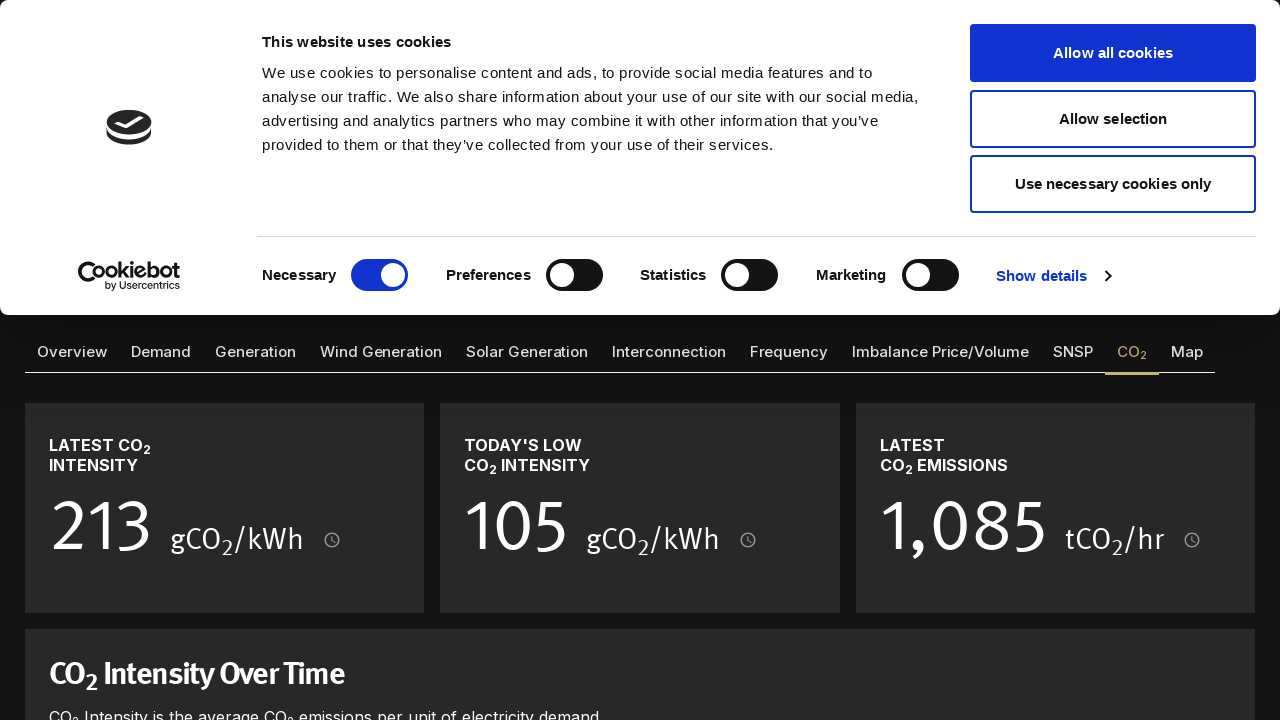

Waited 3 seconds for page content to settle
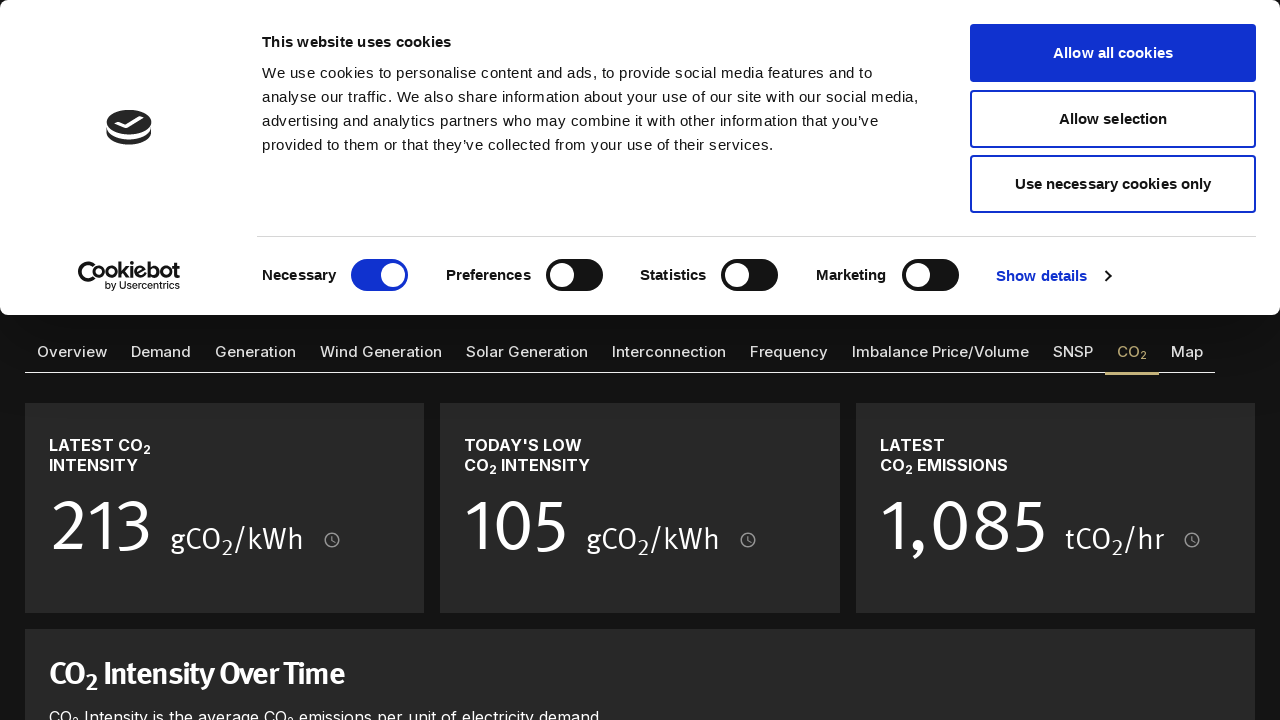

Located the 'View In Table' button
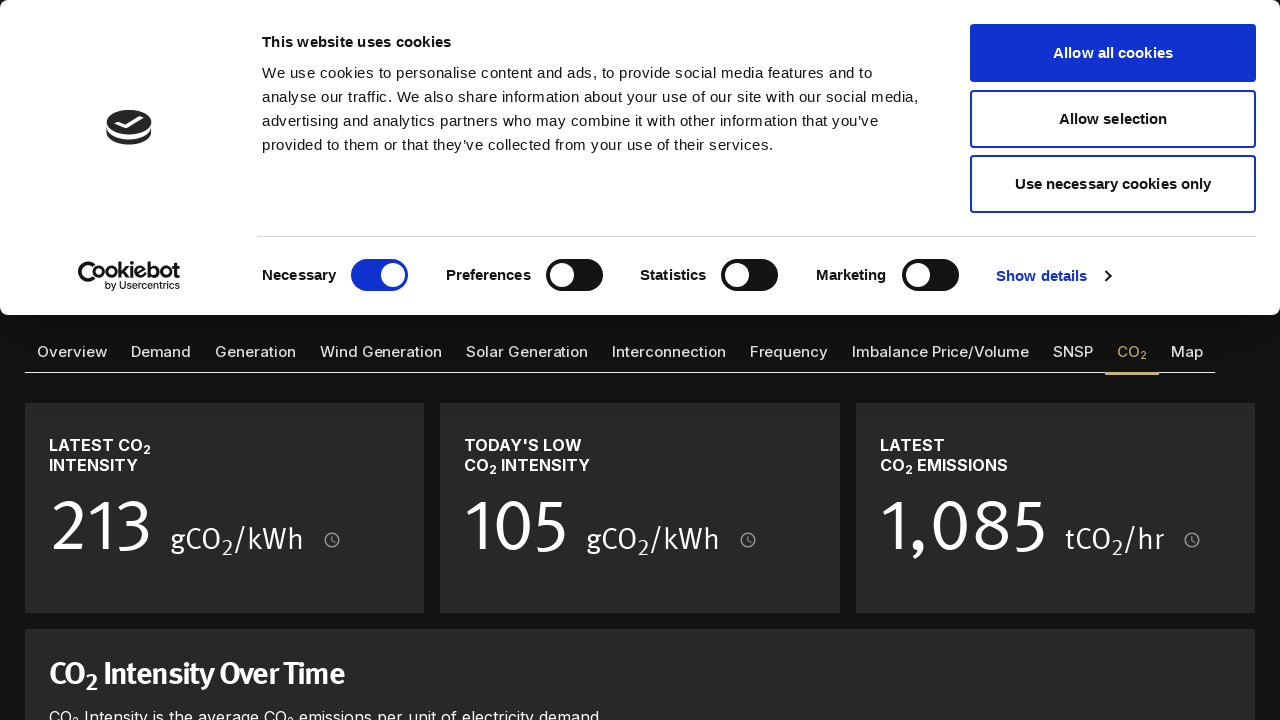

Scrolled 'View In Table' button into view
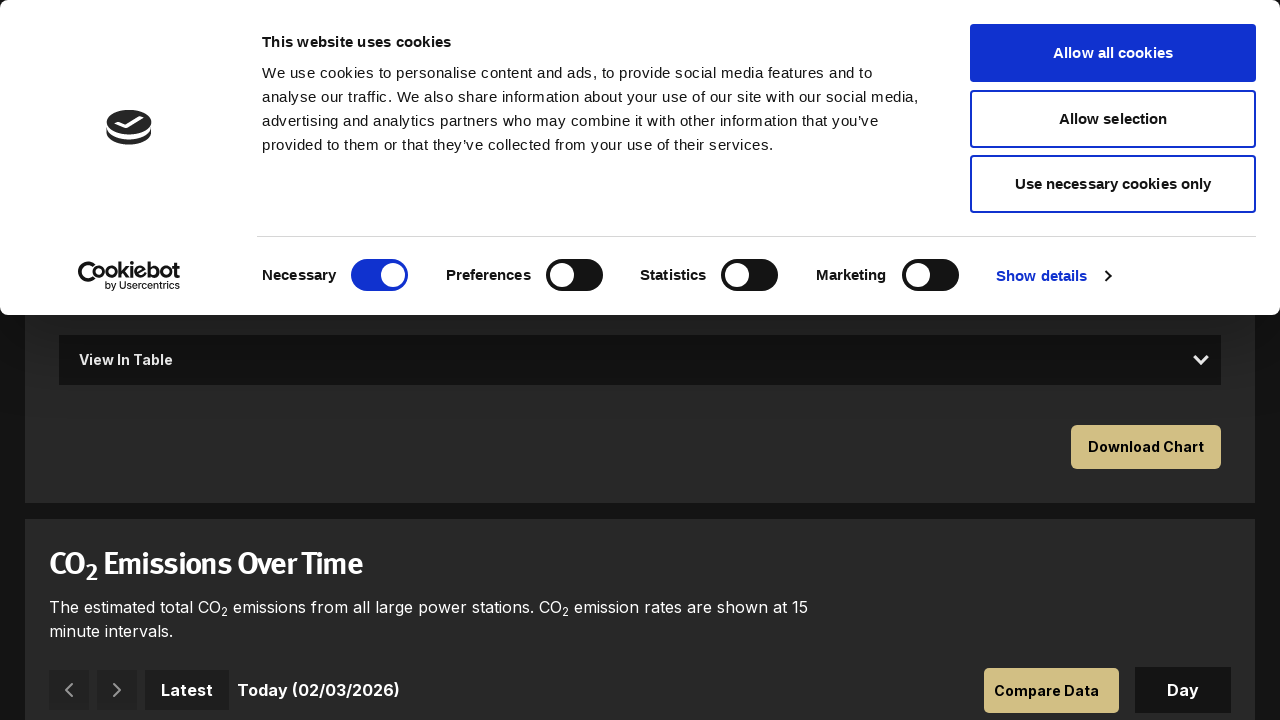

Waited 2 seconds before clicking button
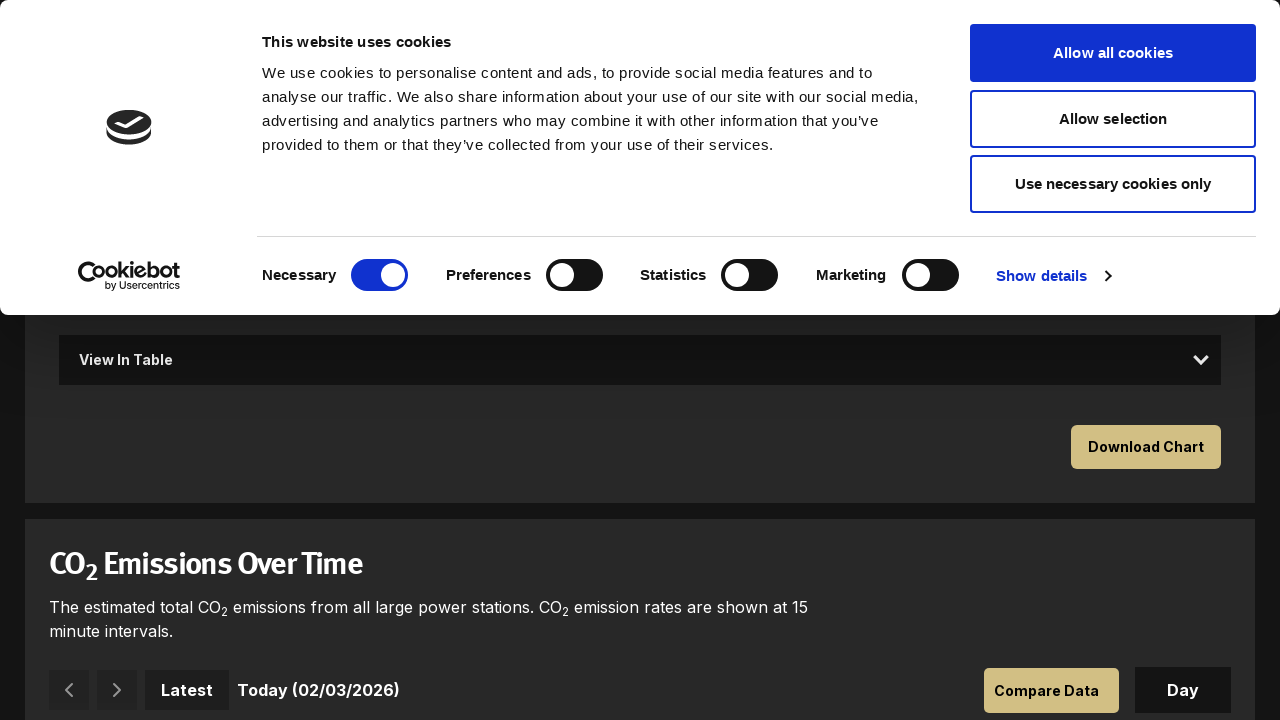

Clicked 'View In Table' button to expand table view at (640, 360) on xpath=//button[contains(text(), 'View In Table')] >> nth=0
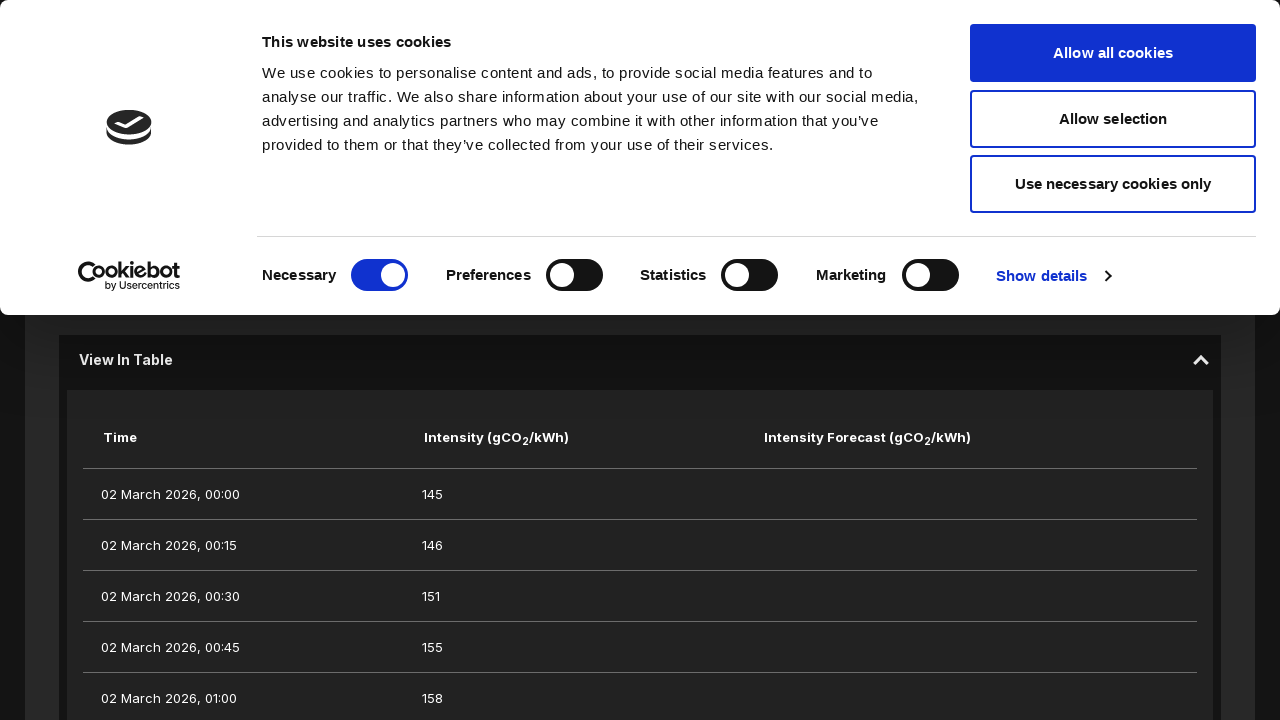

Table section expanded and data rows loaded successfully
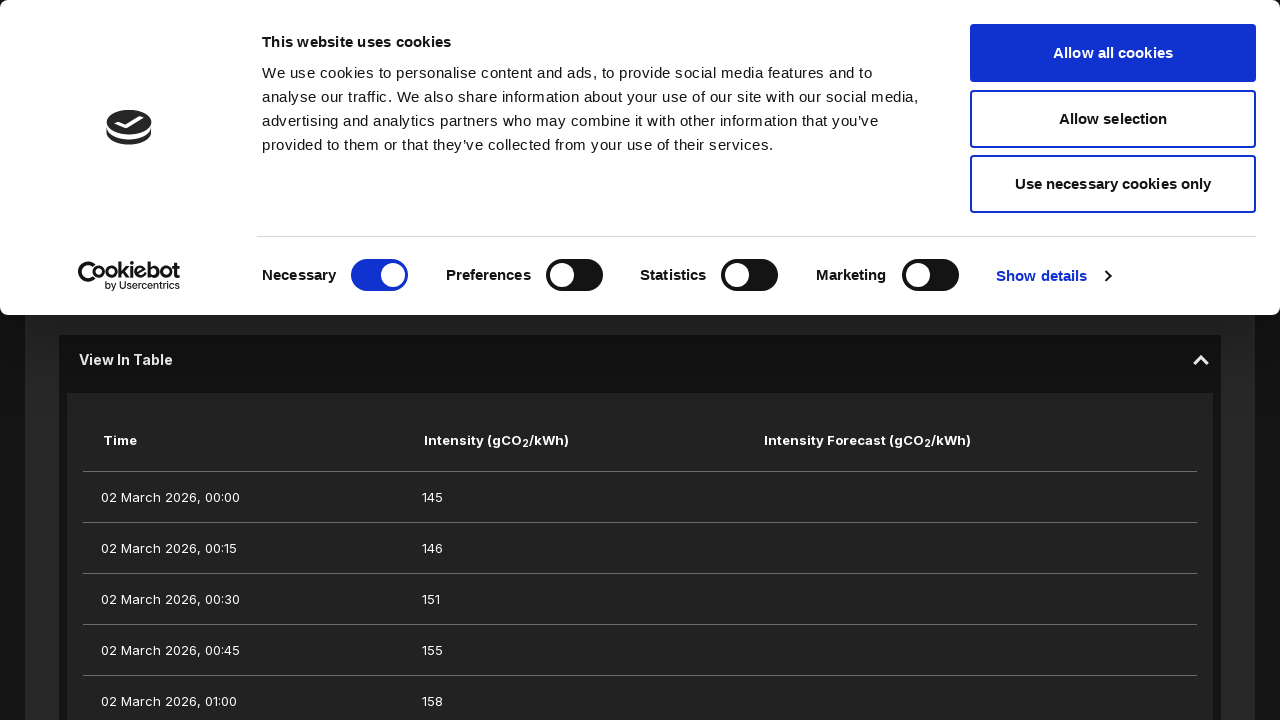

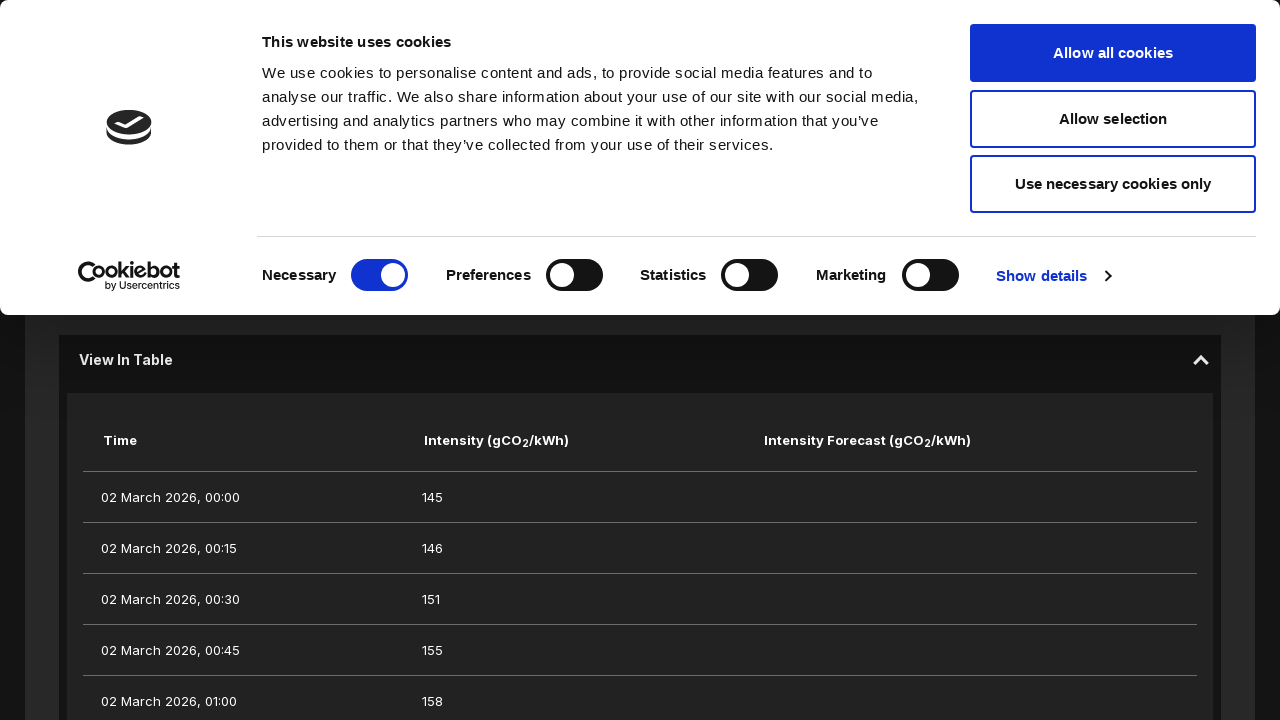